Tests a text box form by filling in user name, email, current address, and permanent address fields, then submitting the form

Starting URL: https://demoqa.com/text-box

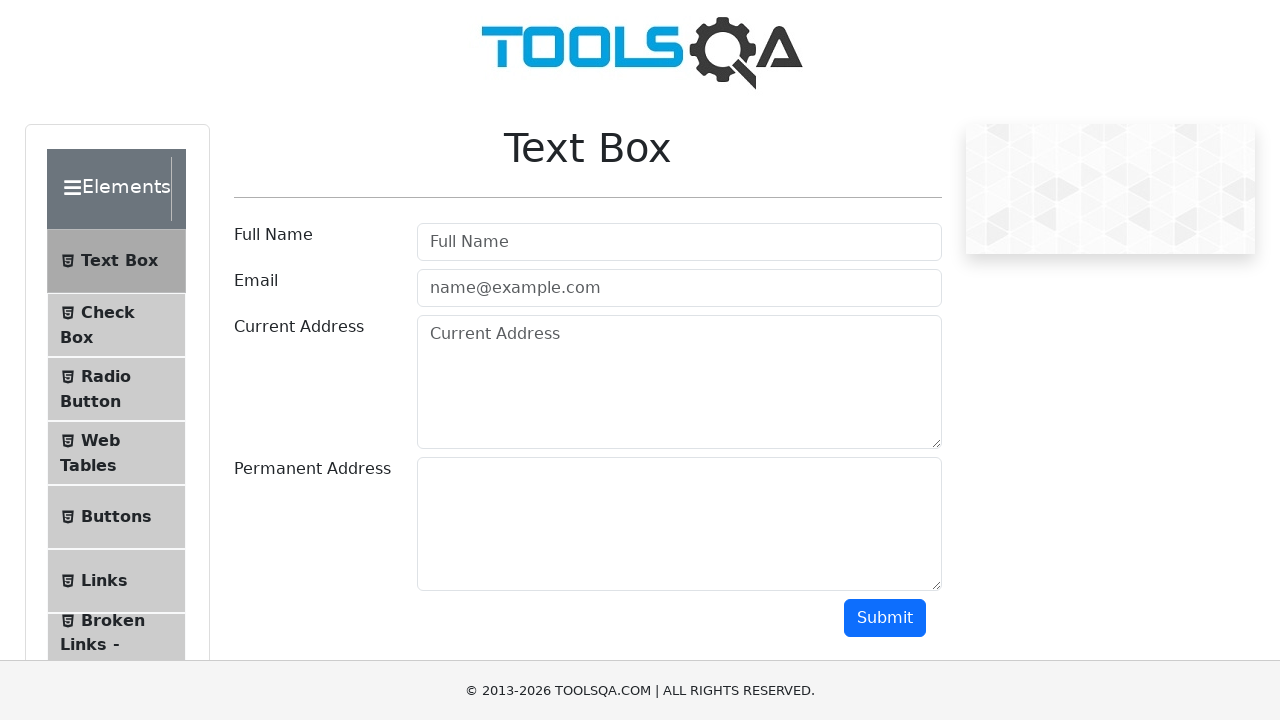

Filled user name field with 'Eduardo' on #userName
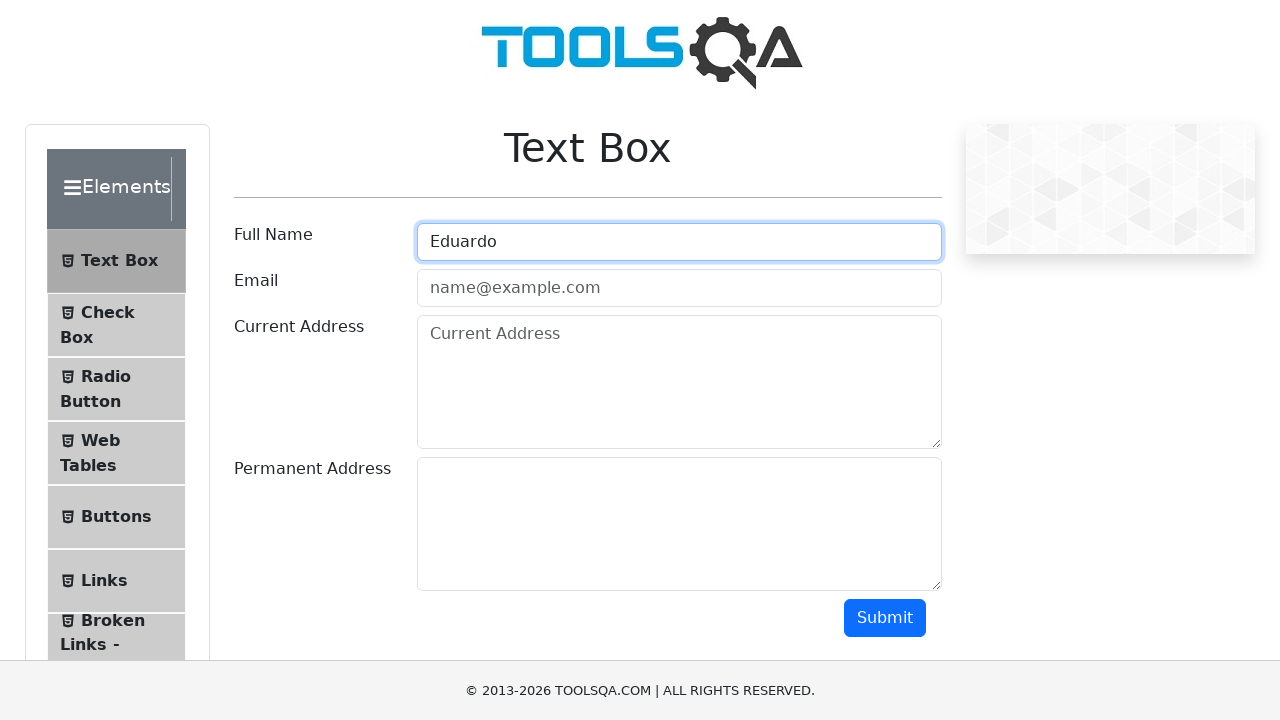

Filled email field with 'eduardoseijas@hotmail.com' on #userEmail
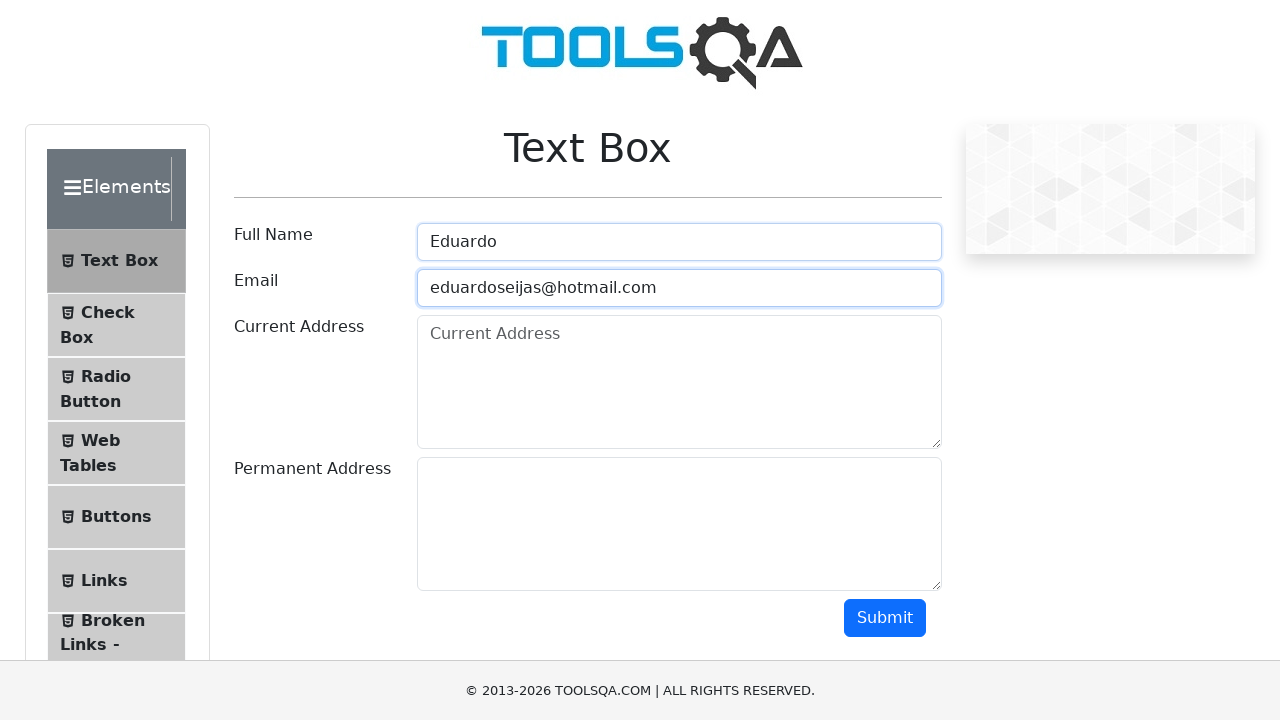

Filled current address field with 'Dirección 1' on #currentAddress
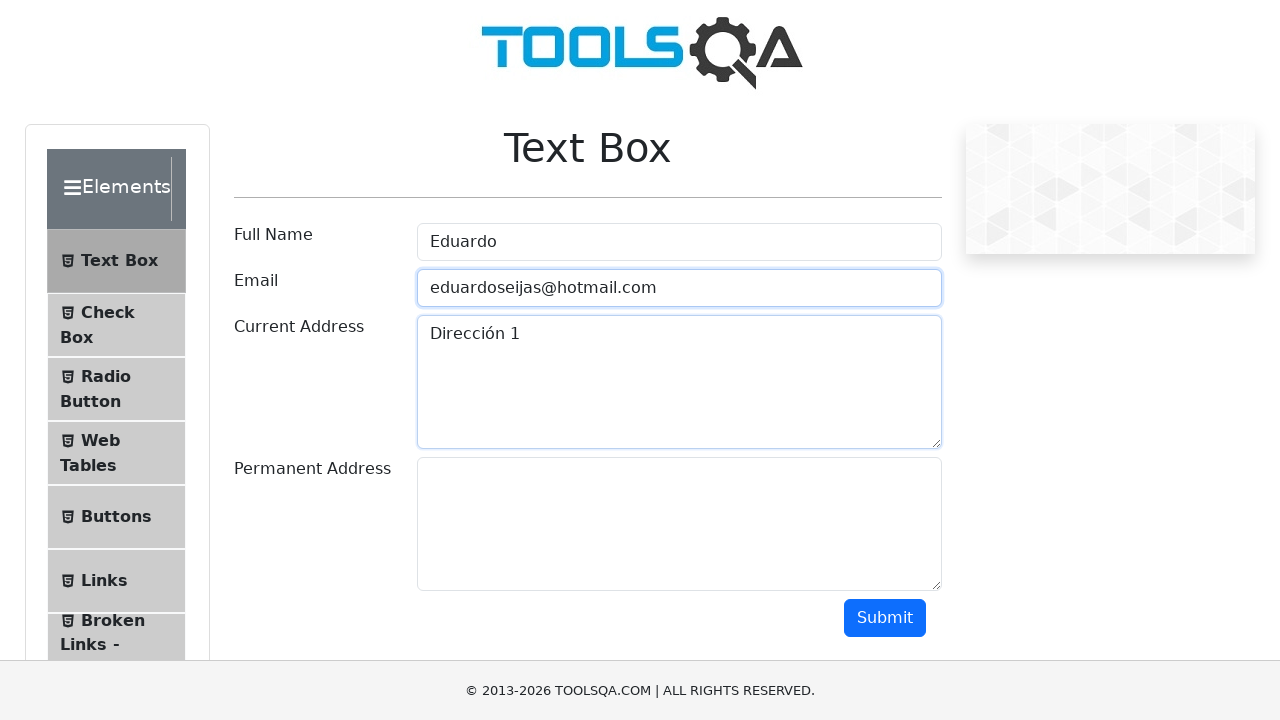

Filled permanent address field with 'Dirección 2' on #permanentAddress
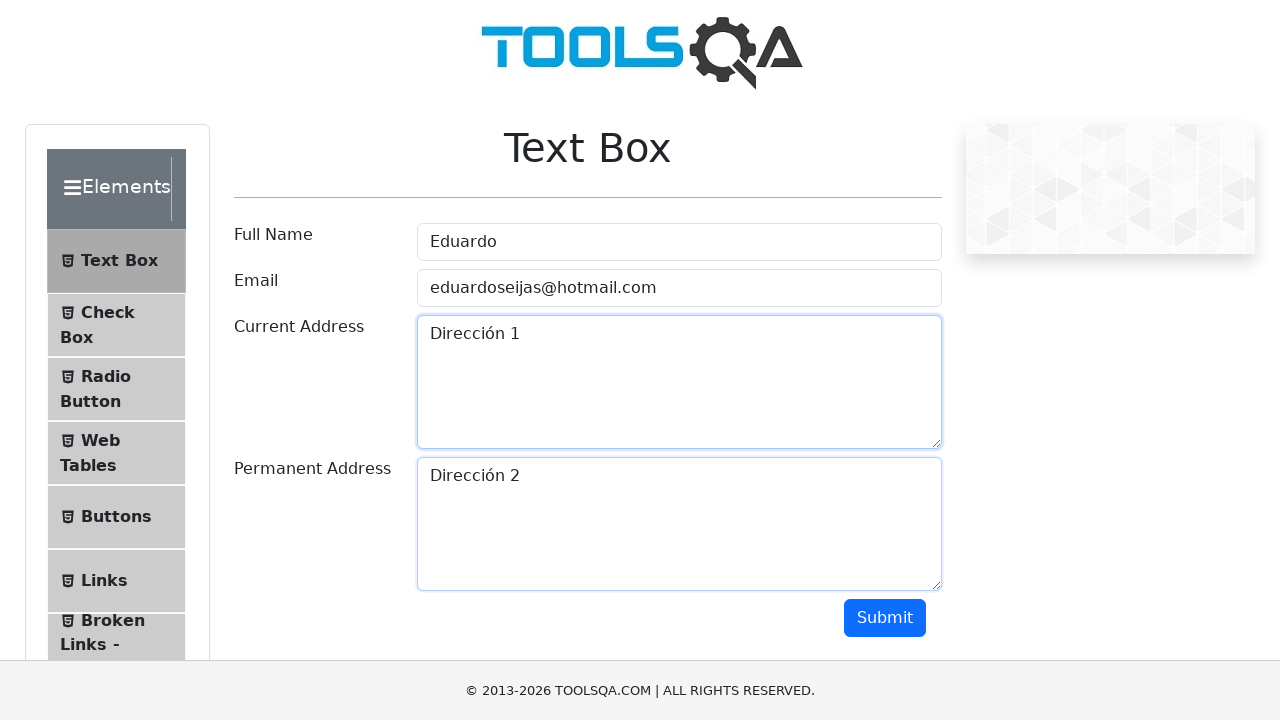

Scrolled down to make submit button visible
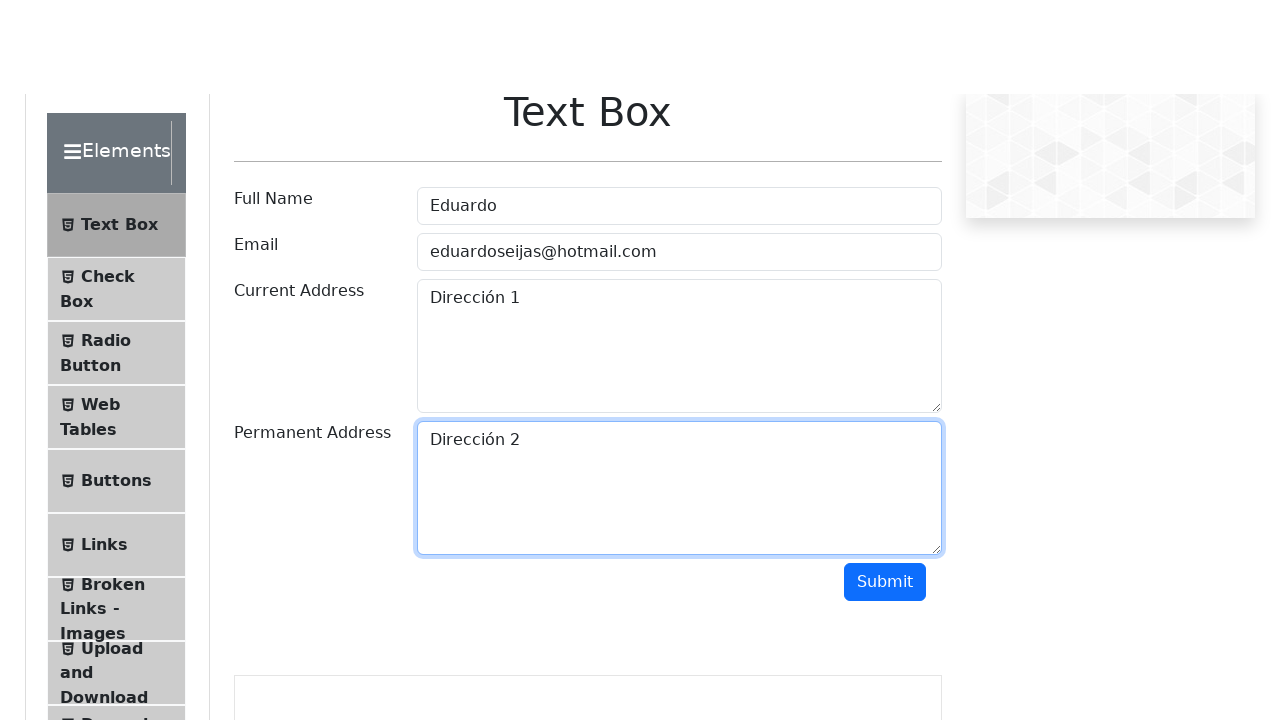

Clicked submit button to submit the form at (885, 318) on #submit
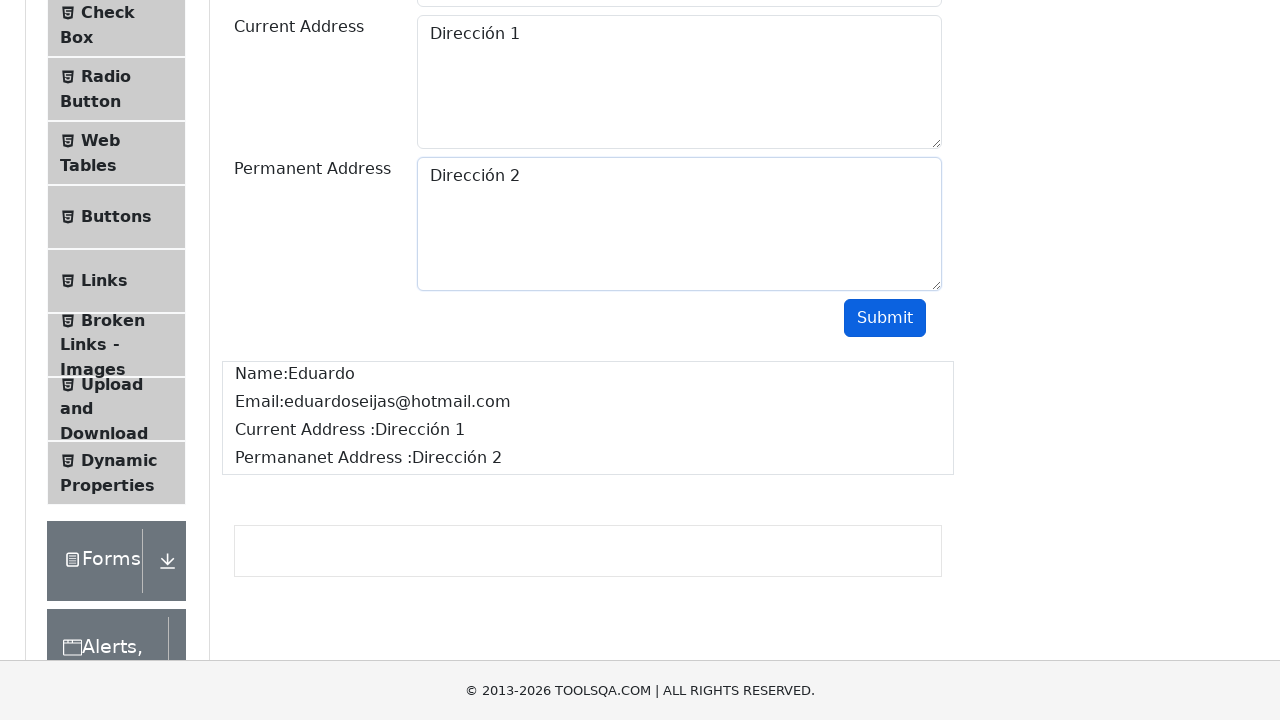

Form submission output appeared
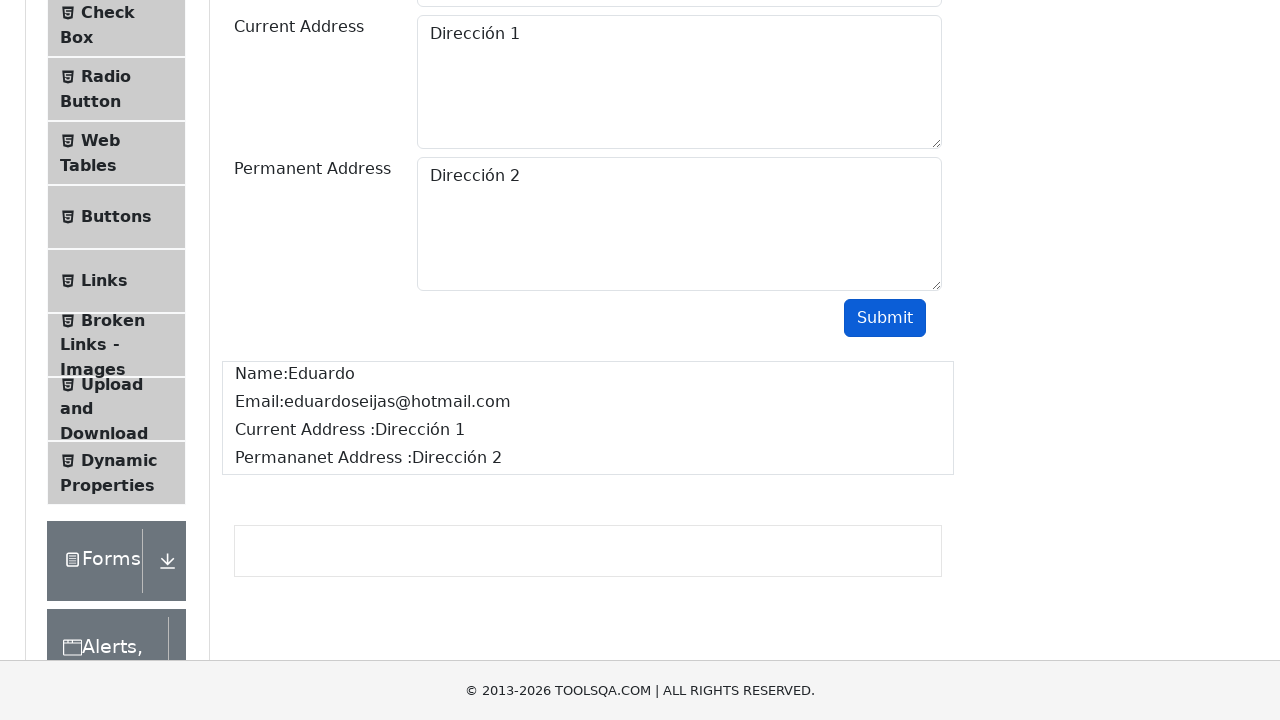

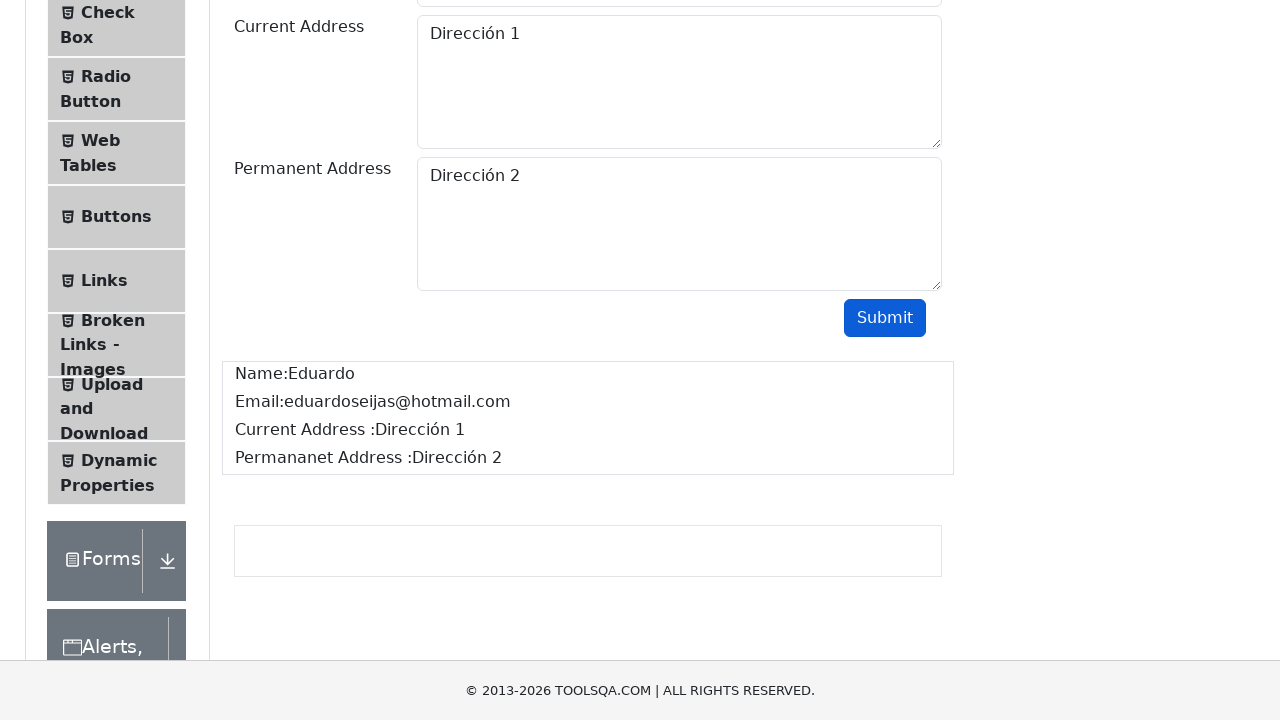